Tests various button interactions including clicking, checking if disabled, getting location, CSS properties, and dimensions of button elements

Starting URL: https://leafground.com/button.xhtml

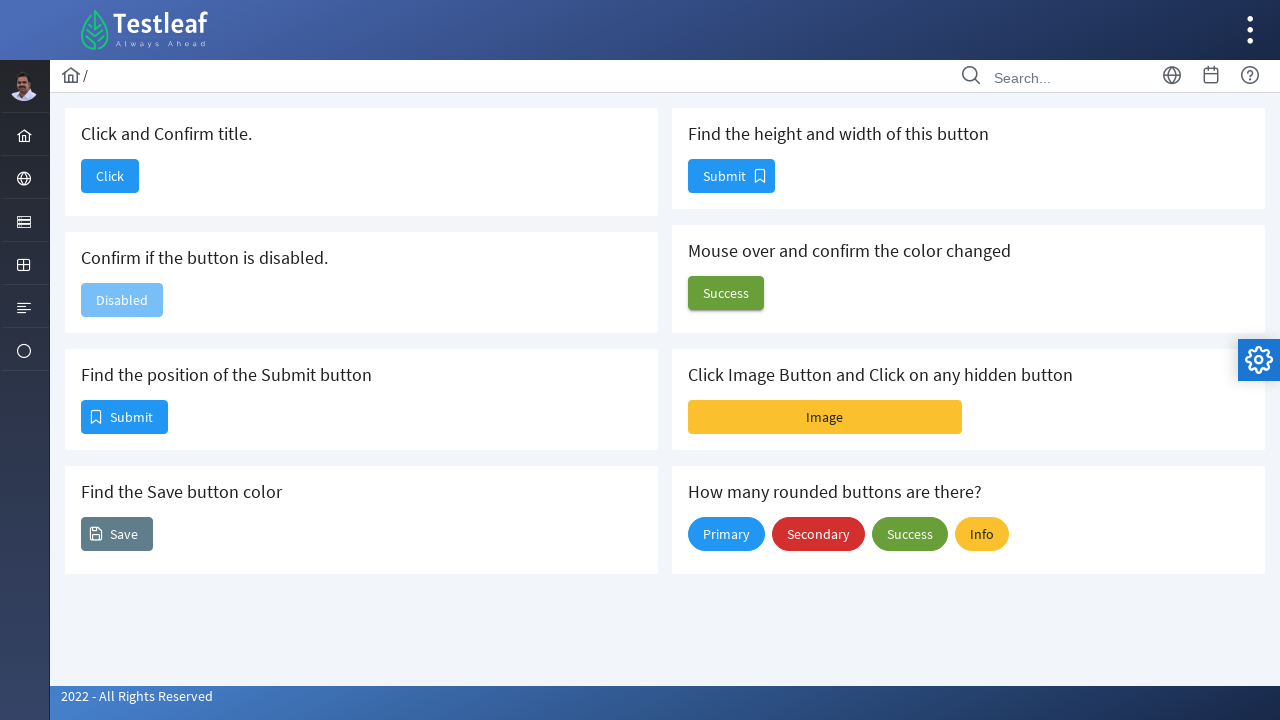

Clicked the first button element at (110, 176) on button.ui-button.ui-widget.ui-state-default.ui-corner-all.ui-button-text-only.mr
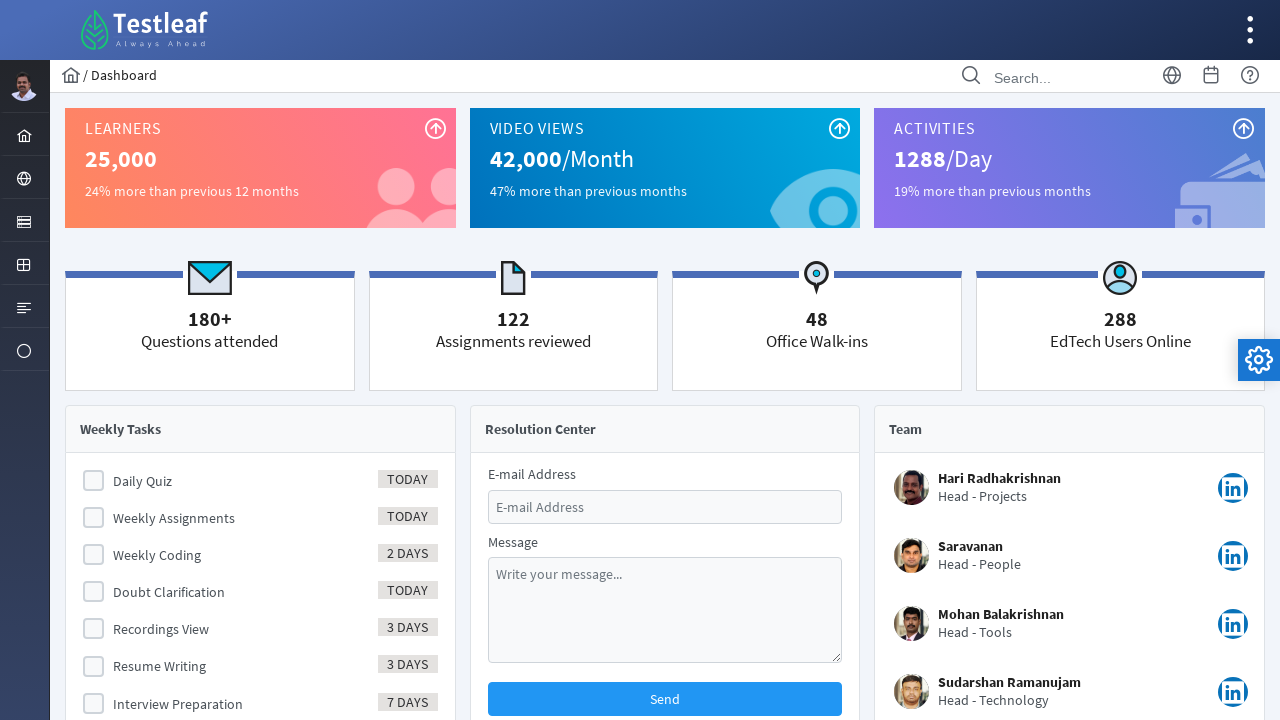

Retrieved page title: Dashboard
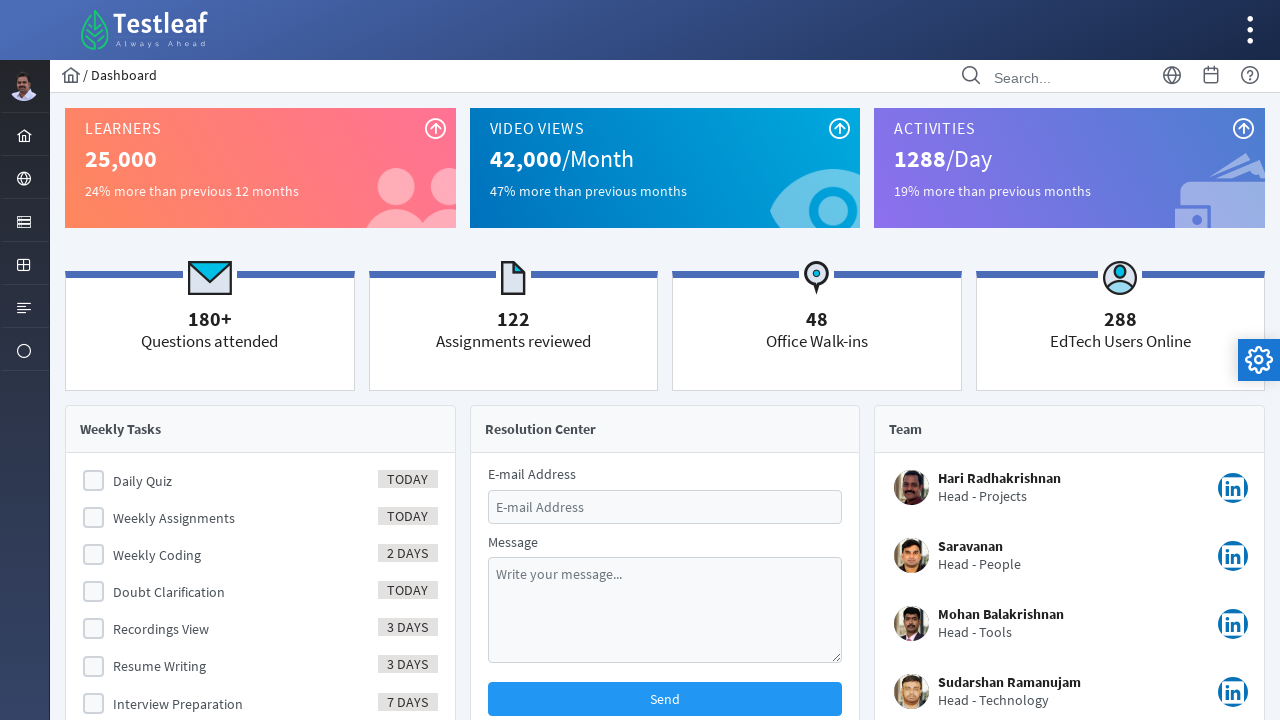

Navigated back to the button page
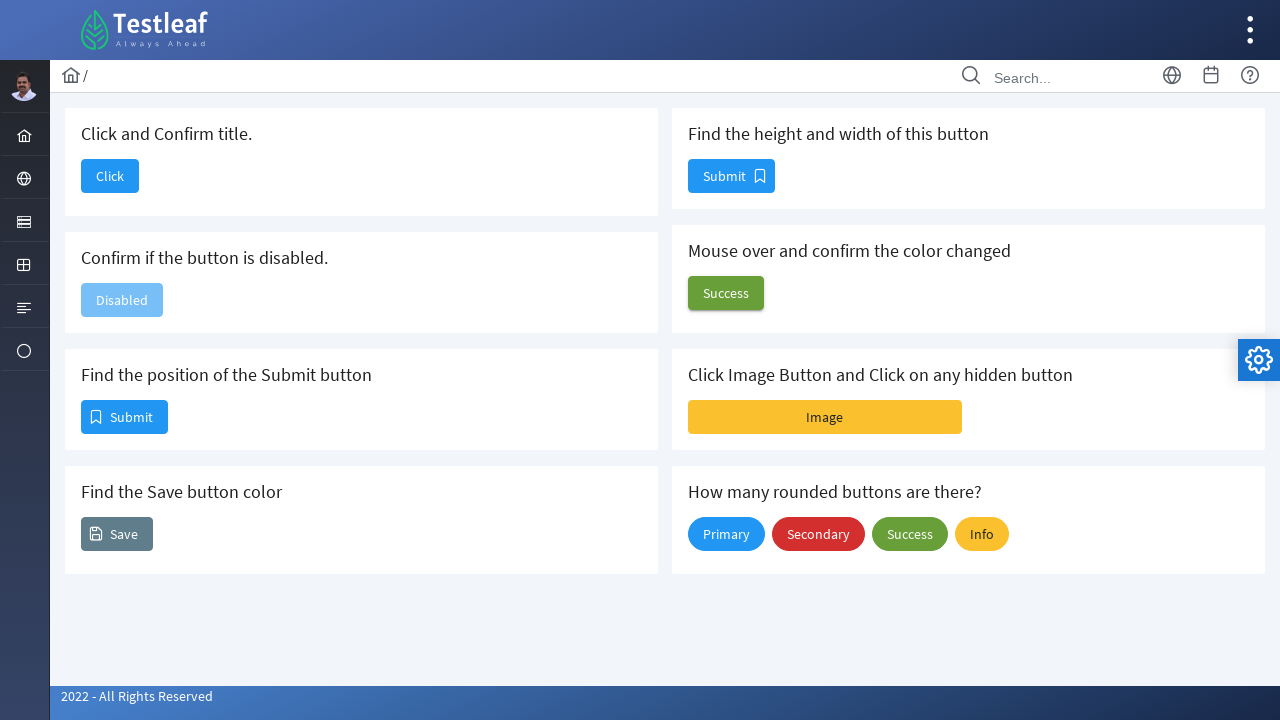

Checked if Disabled button is disabled: True
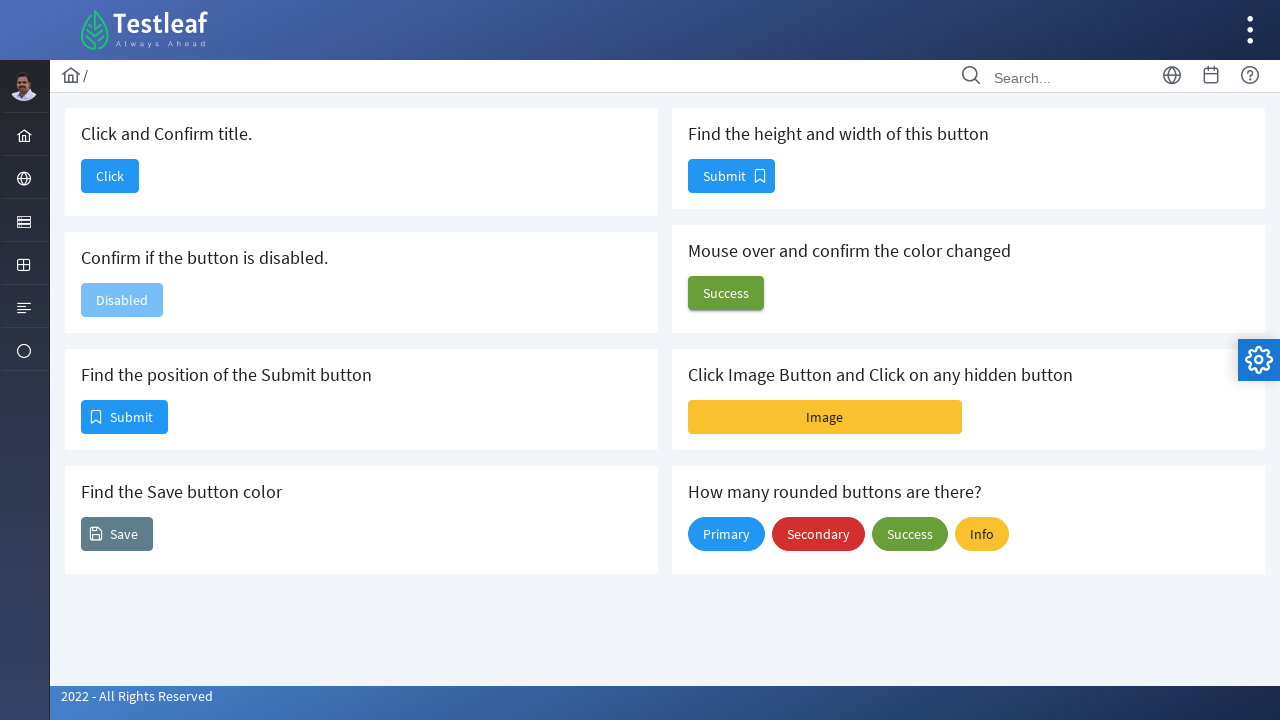

Retrieved bounding box of bookmark button: x=81, y=400
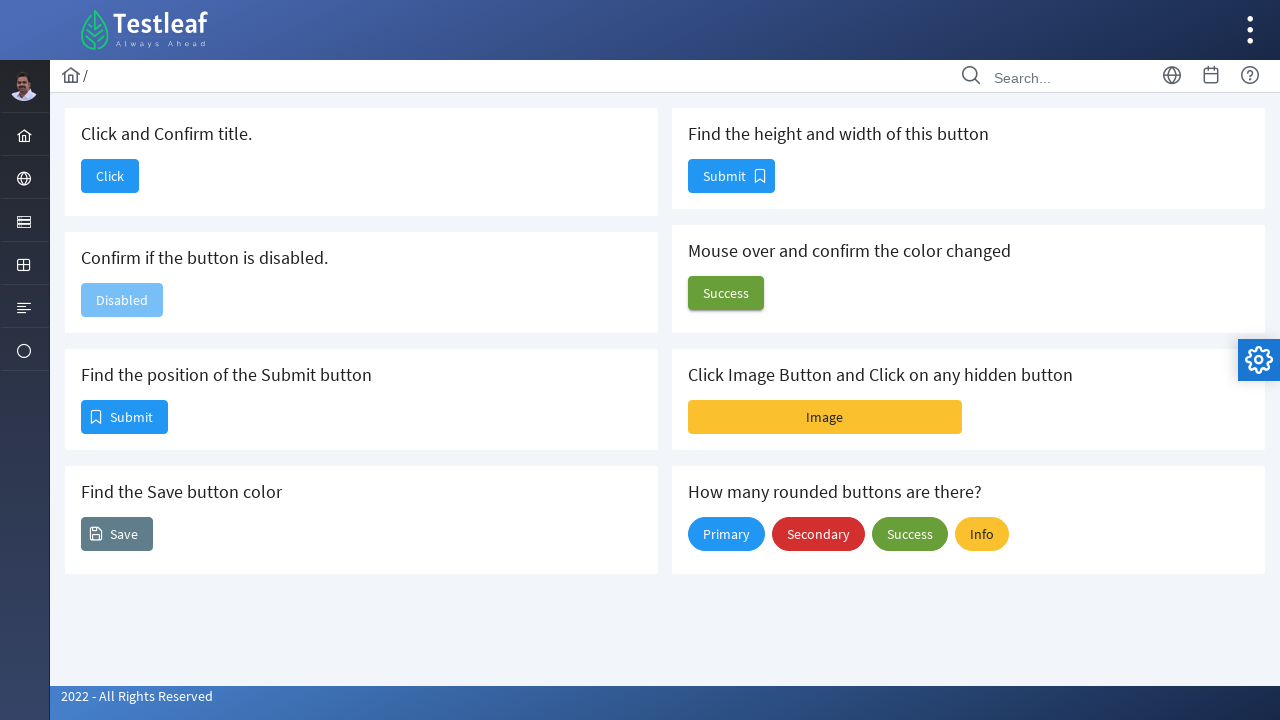

Retrieved computed color property of Save button: rgb(255, 255, 255)
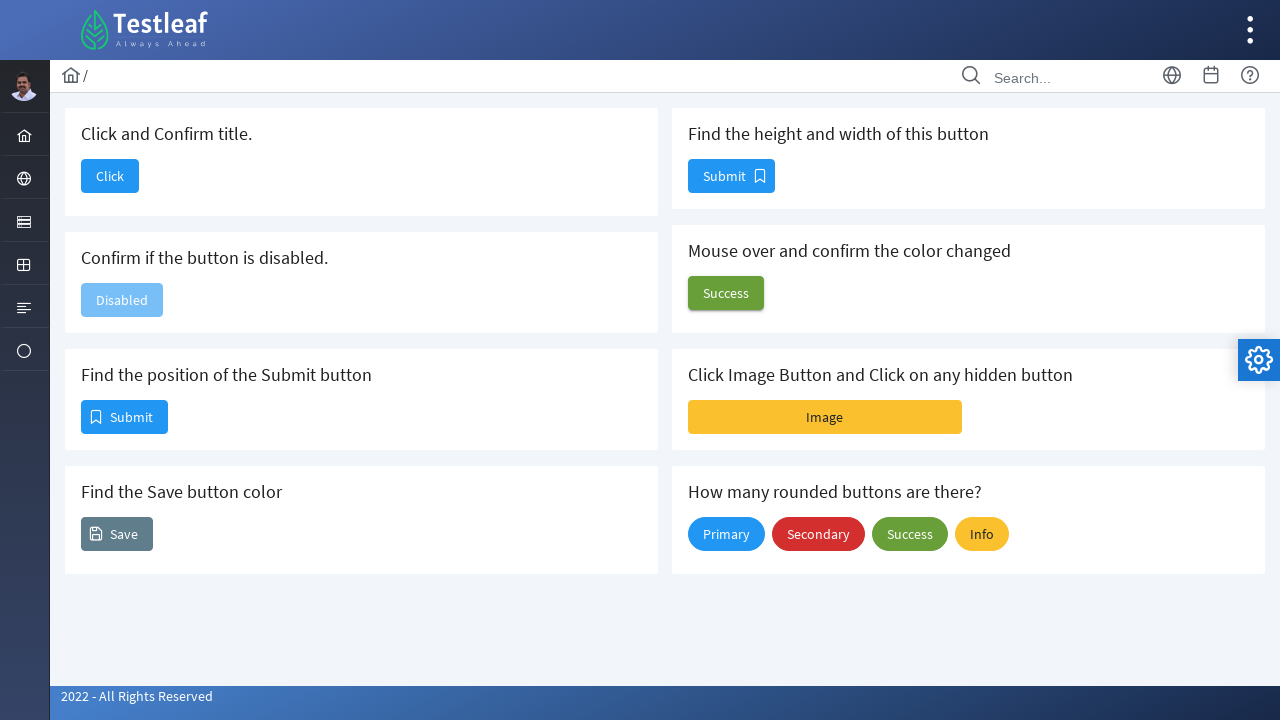

Retrieved dimensions of Submit button: width=87, height=34
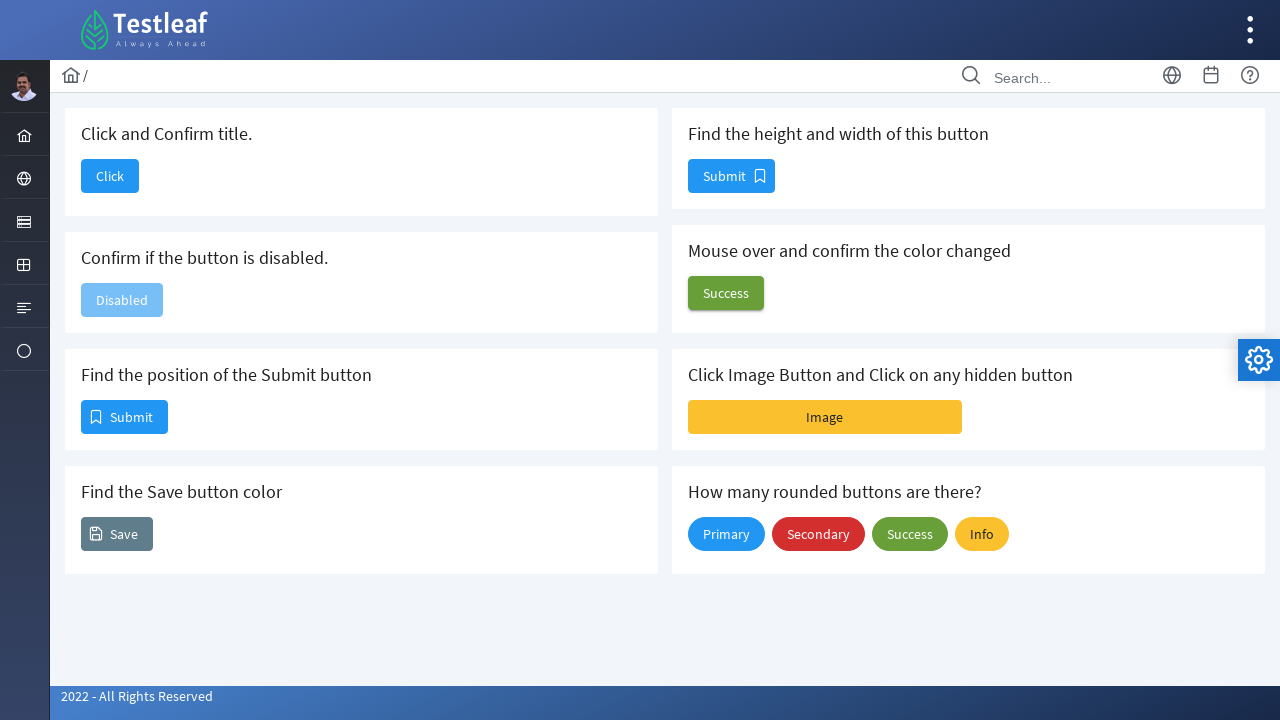

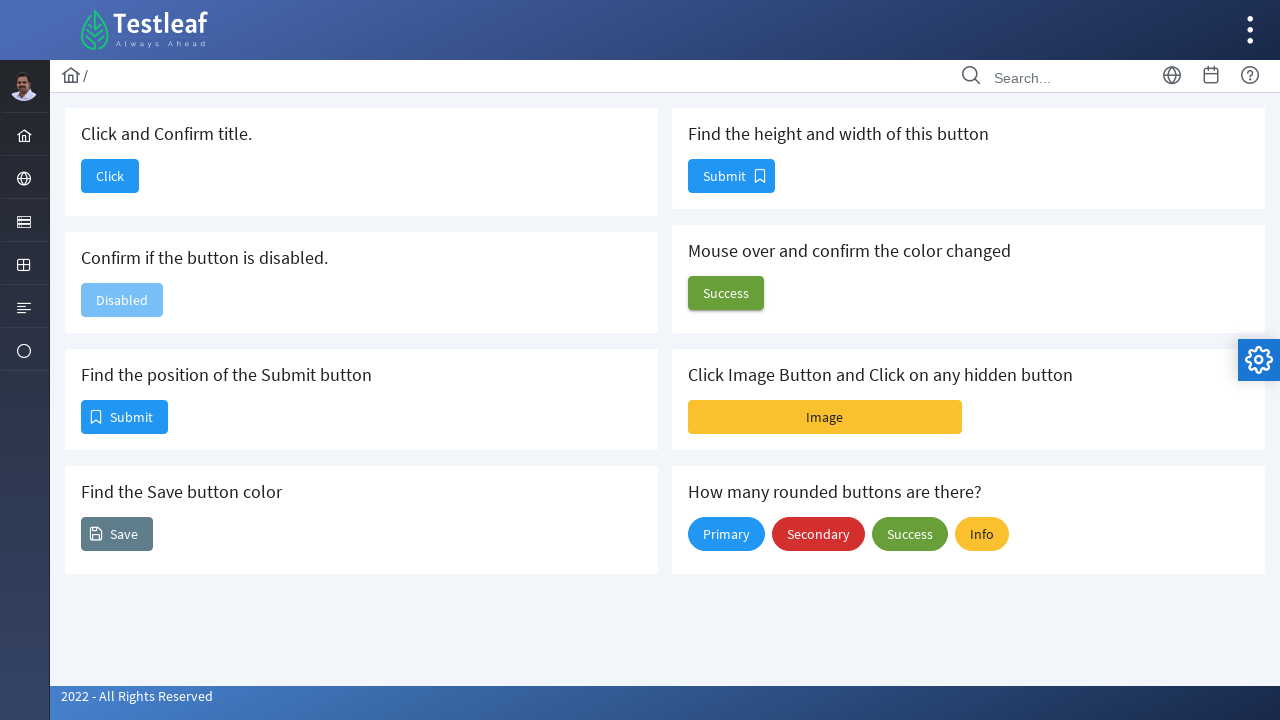